Tests the Python.org website search functionality by entering "pycon" as a search query and verifying that search results are returned.

Starting URL: http://www.python.org

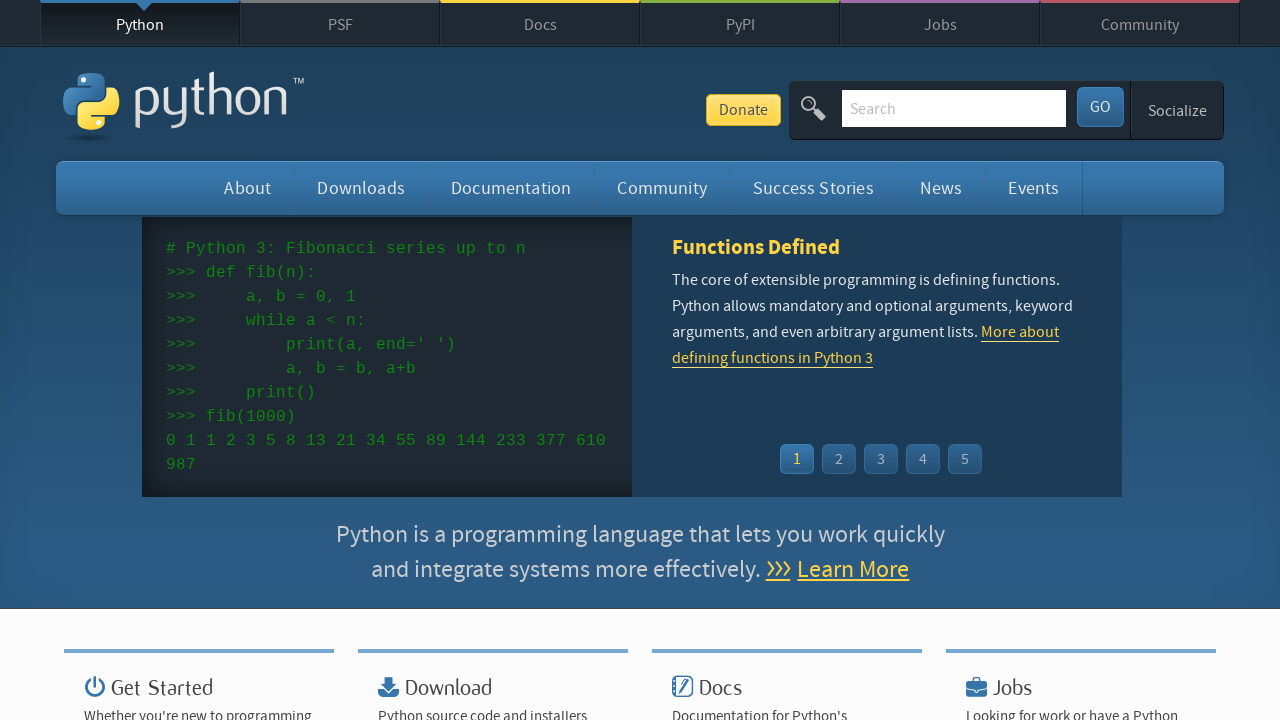

Verified Python in page title
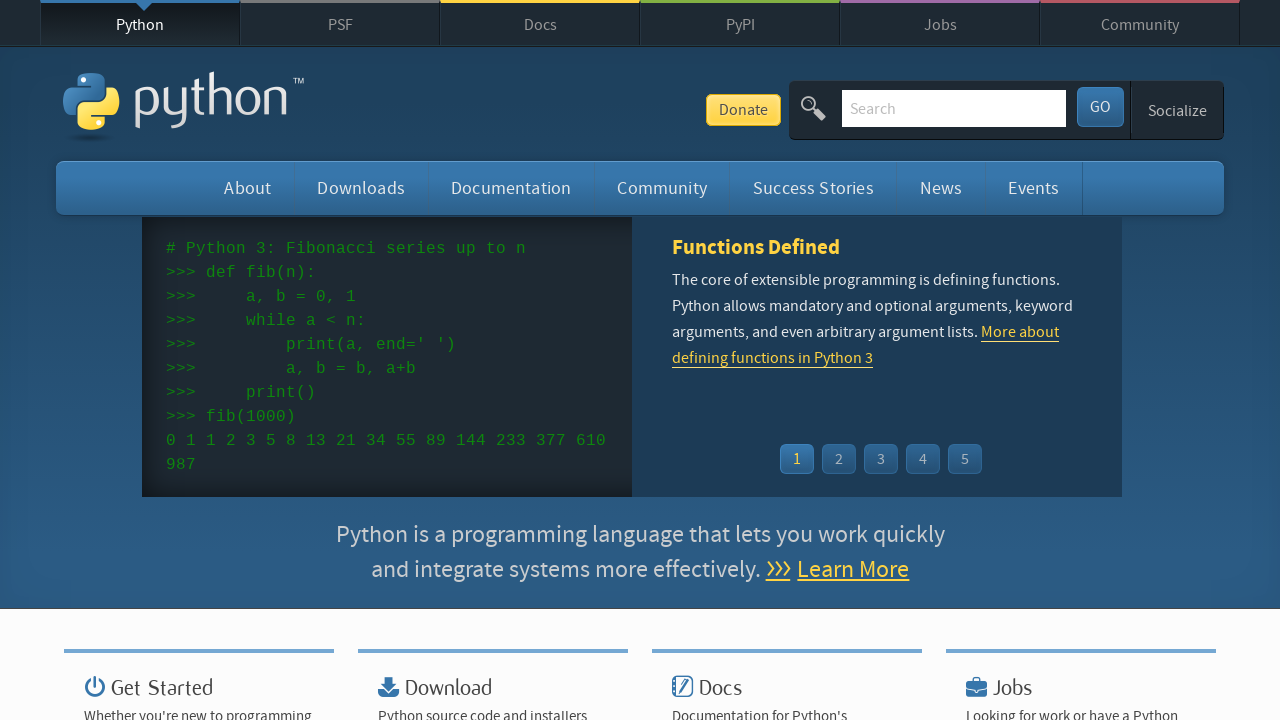

Located search box input field
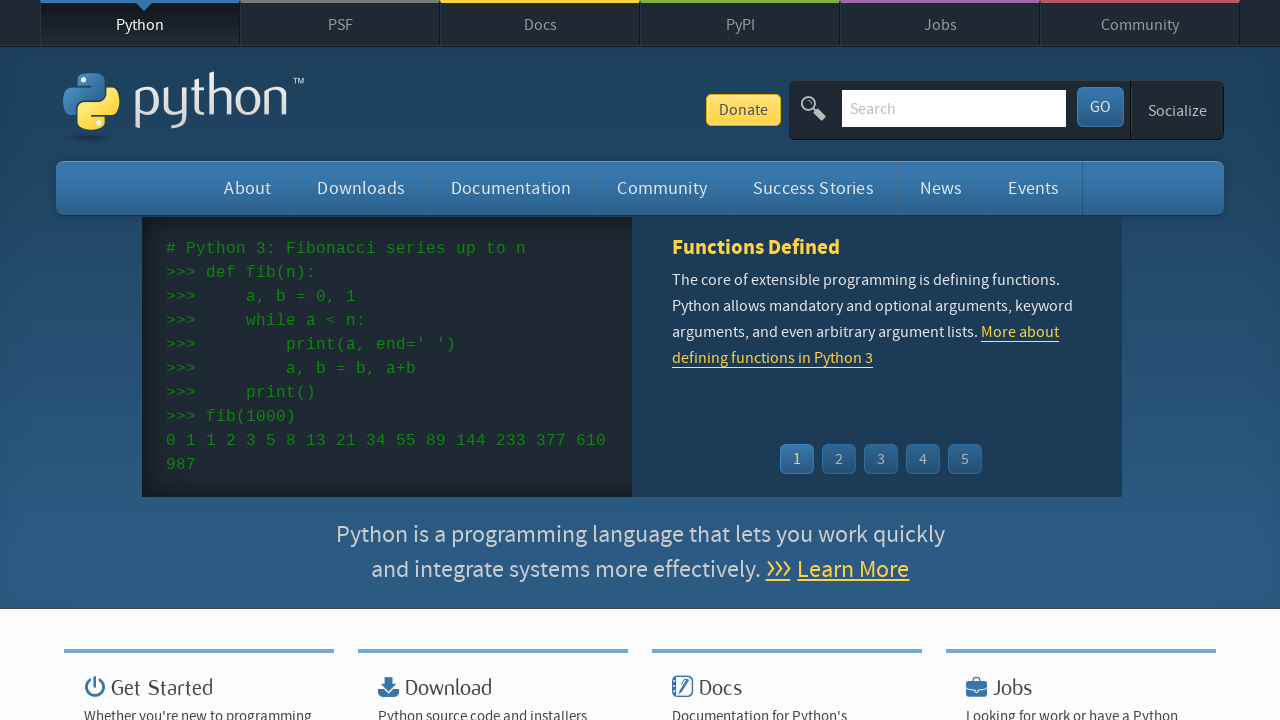

Cleared search box on input[name='q']
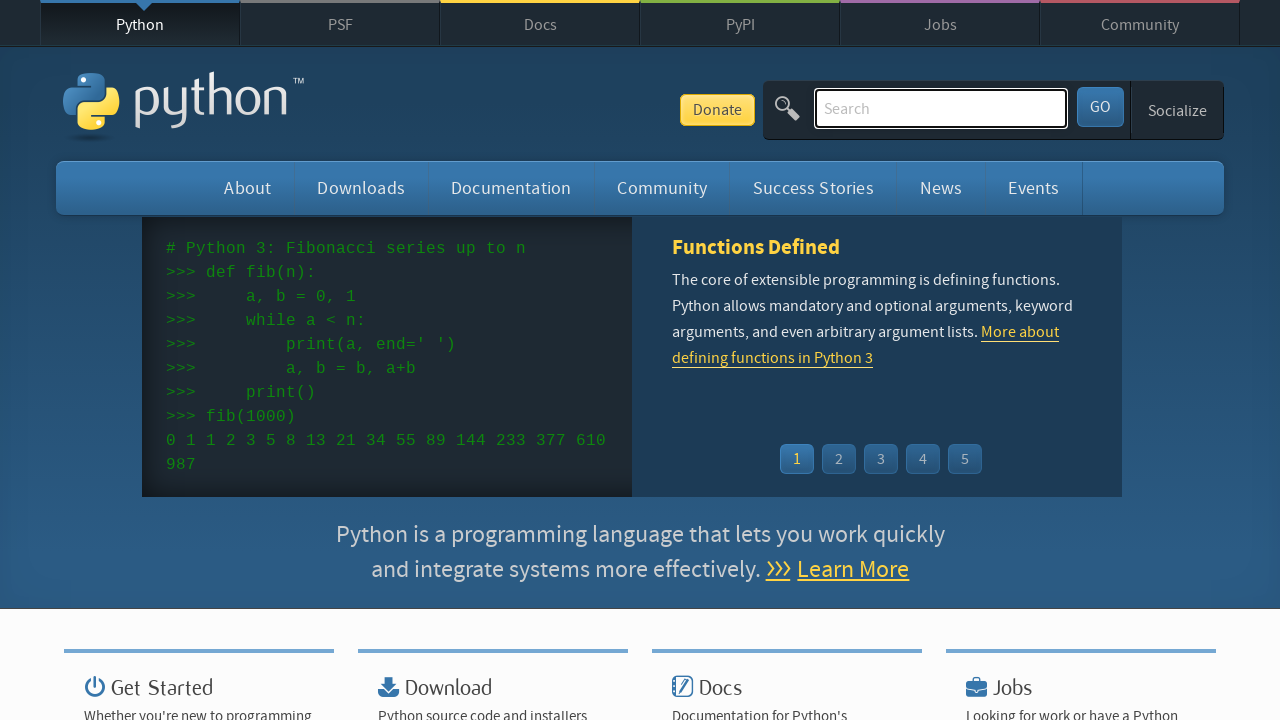

Filled search box with 'pycon' on input[name='q']
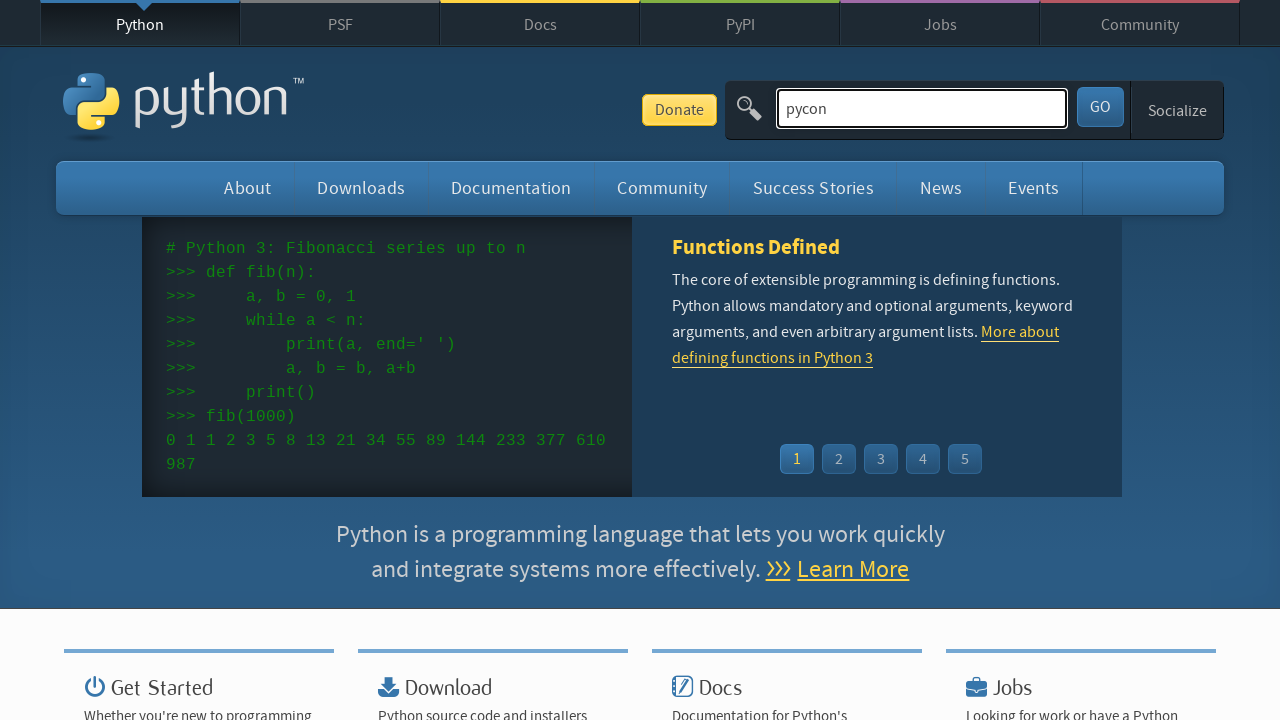

Pressed Enter to submit search query on input[name='q']
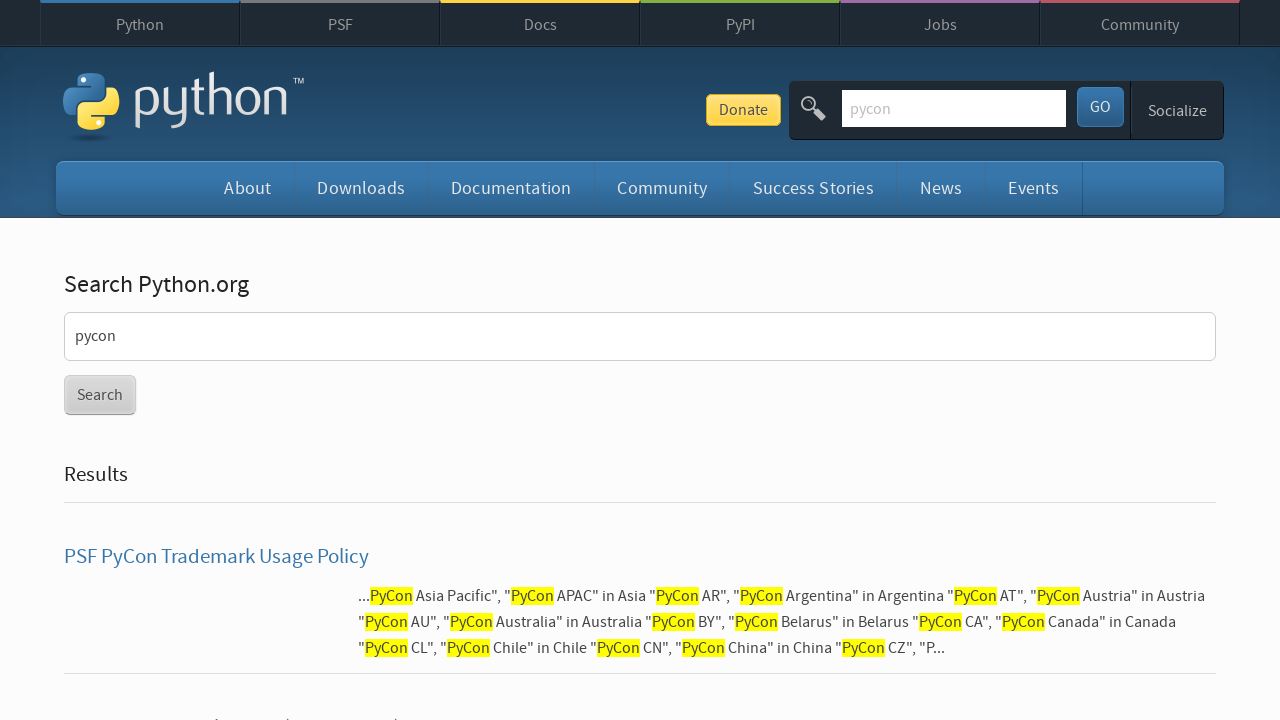

Waited for network idle to load search results
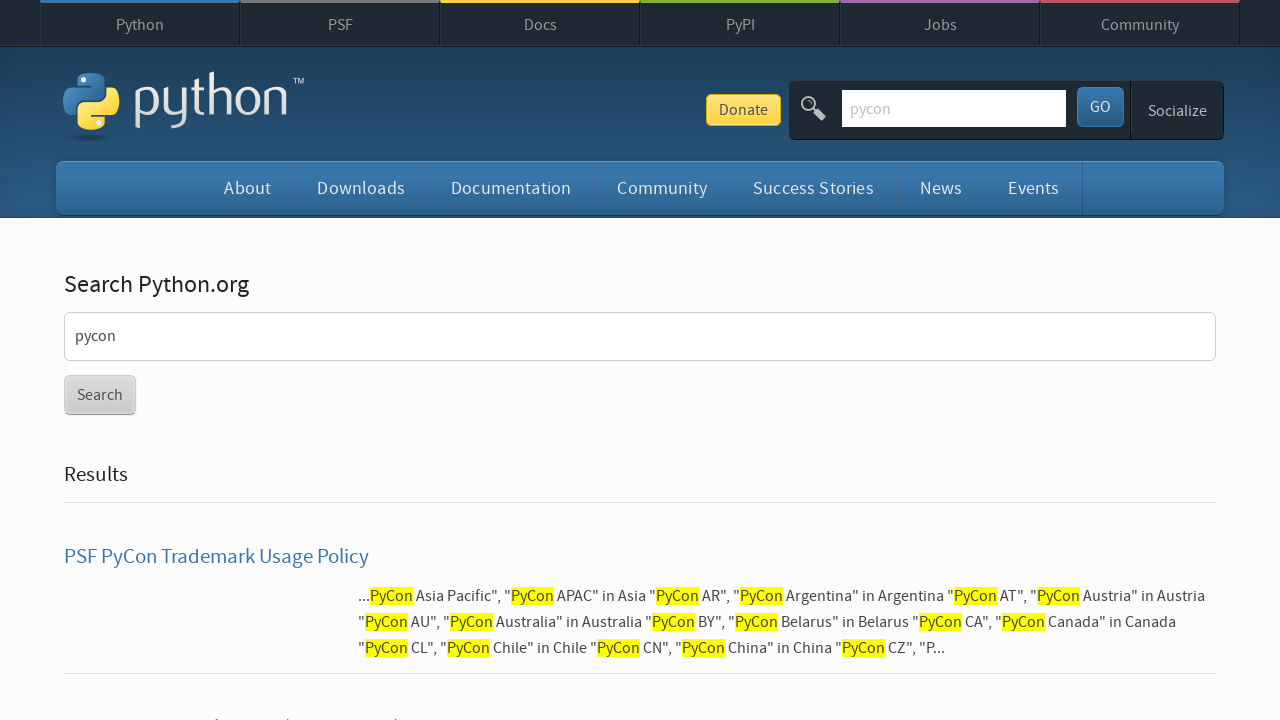

Verified search results are present (no 'No results found' message)
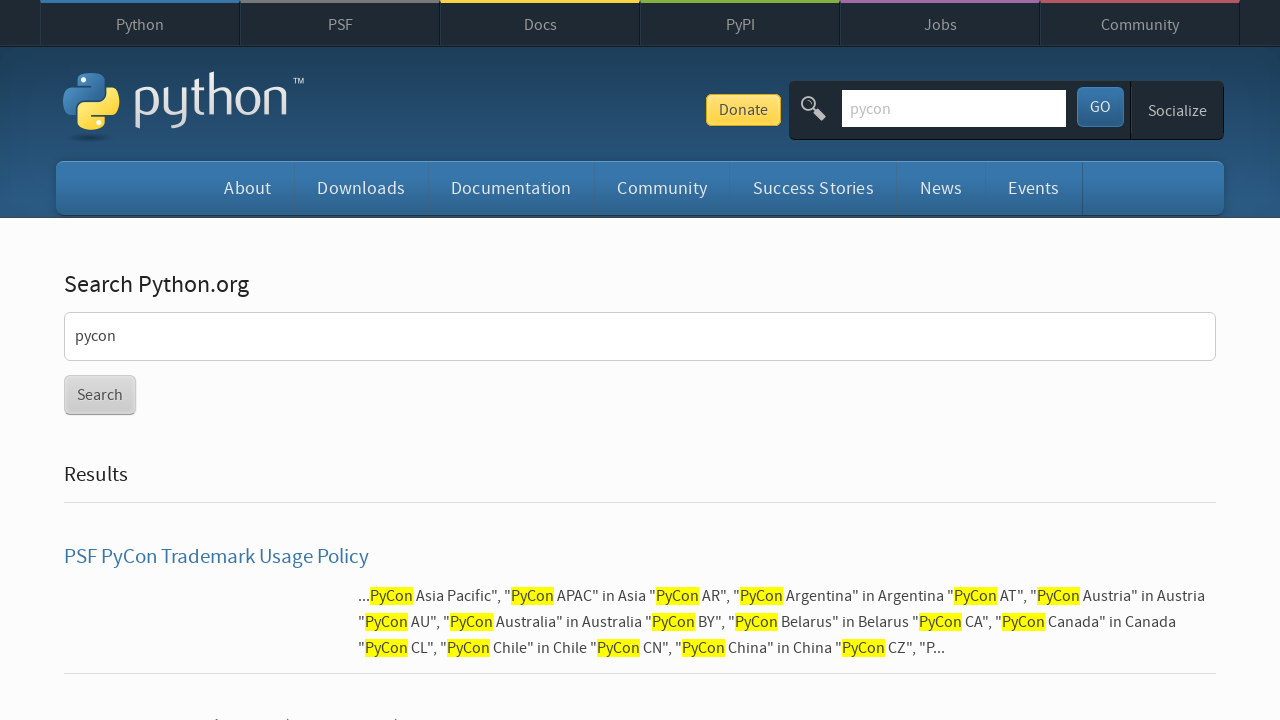

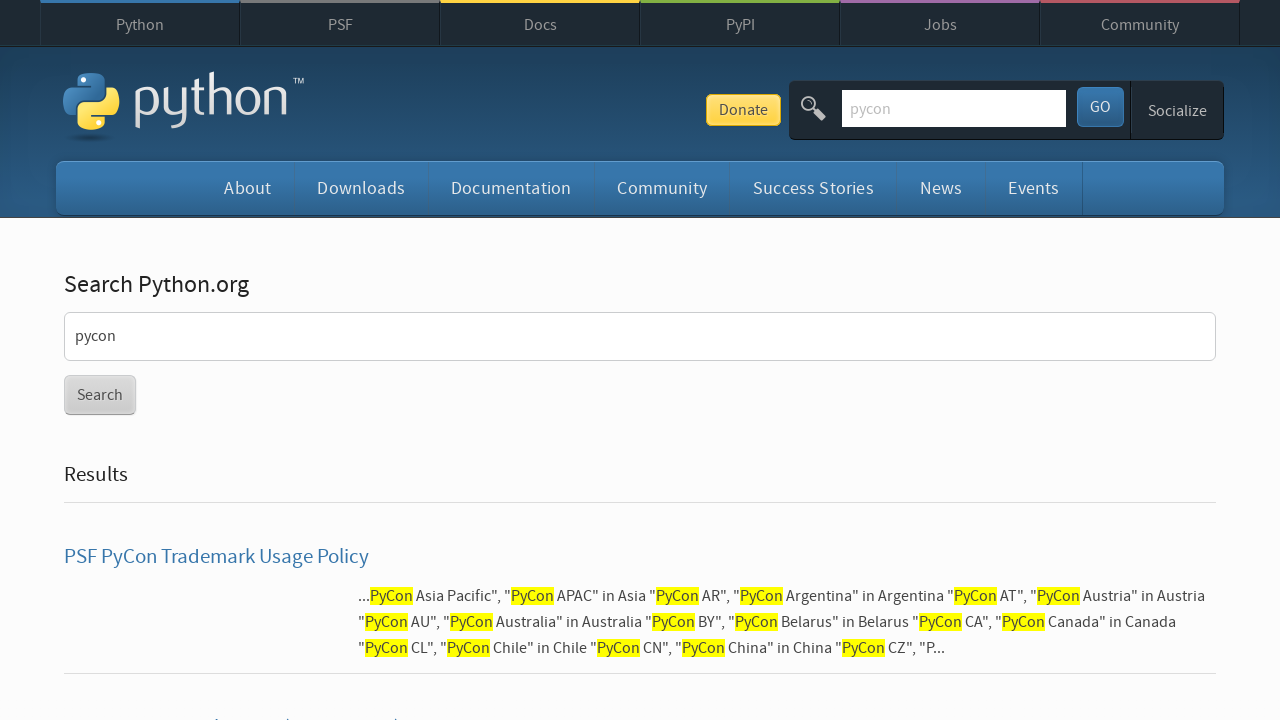